Tests different types of JavaScript alerts (simple alert, confirm dialog, and prompt) by triggering them and interacting with accept, dismiss, and text input actions

Starting URL: https://demo.automationtesting.in/Alerts.html

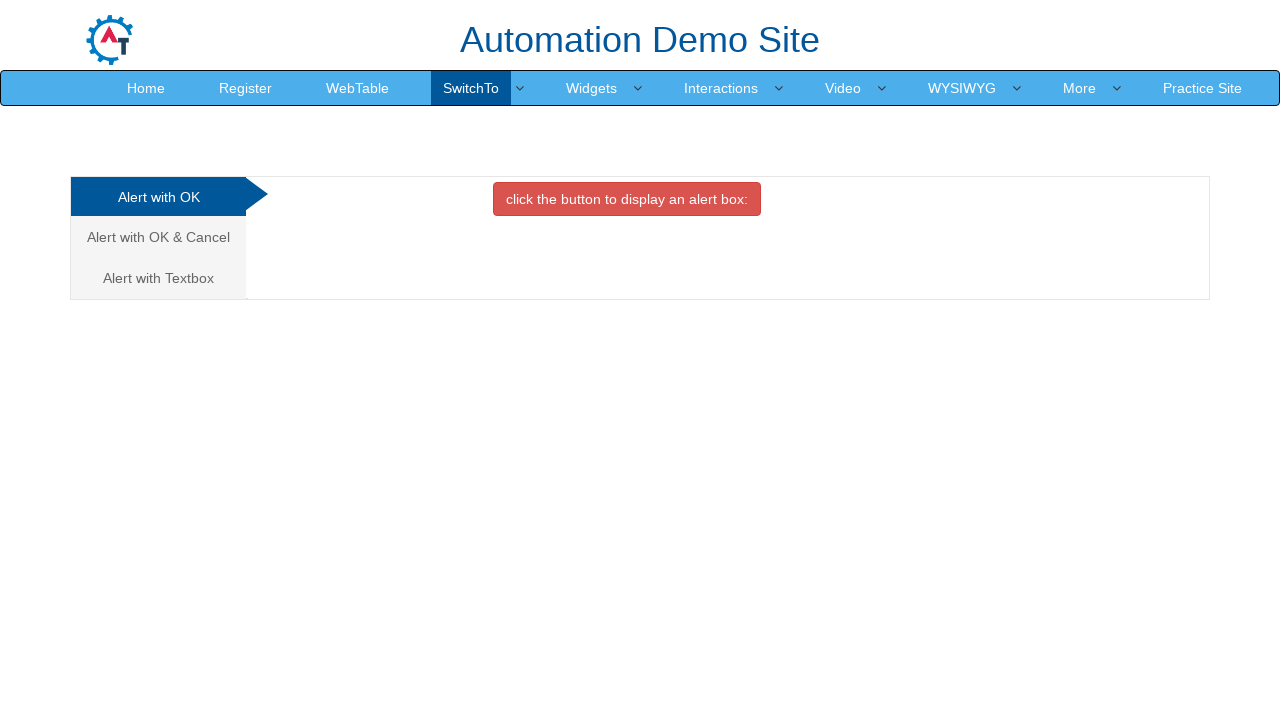

Clicked button to trigger simple alert at (627, 199) on xpath=//*[@onclick ='alertbox()']
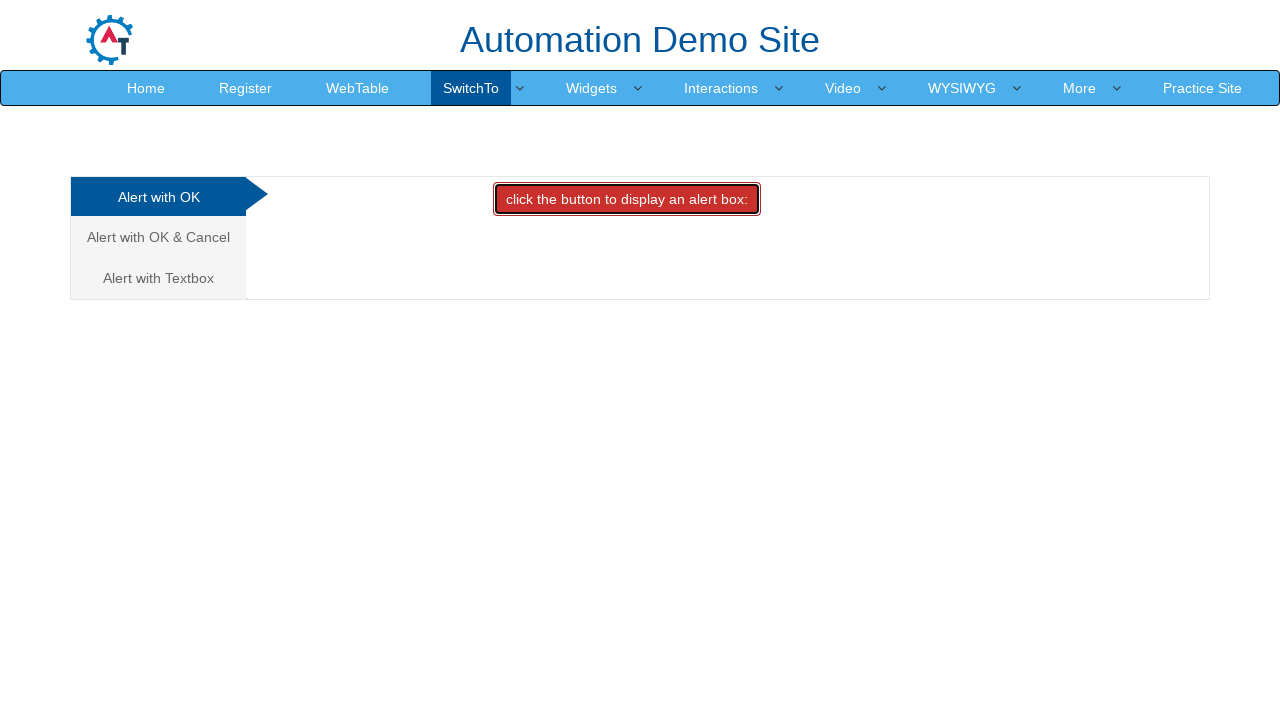

Set up dialog handler to accept alerts
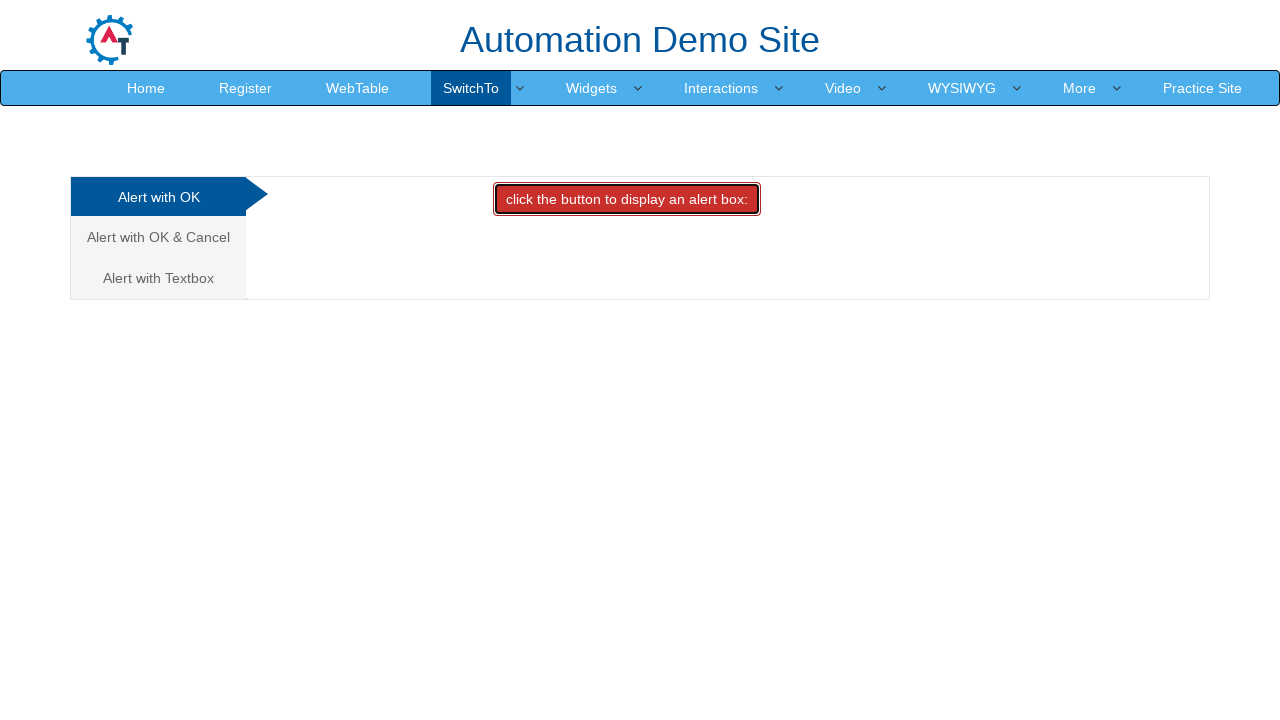

Waited for alert to be processed
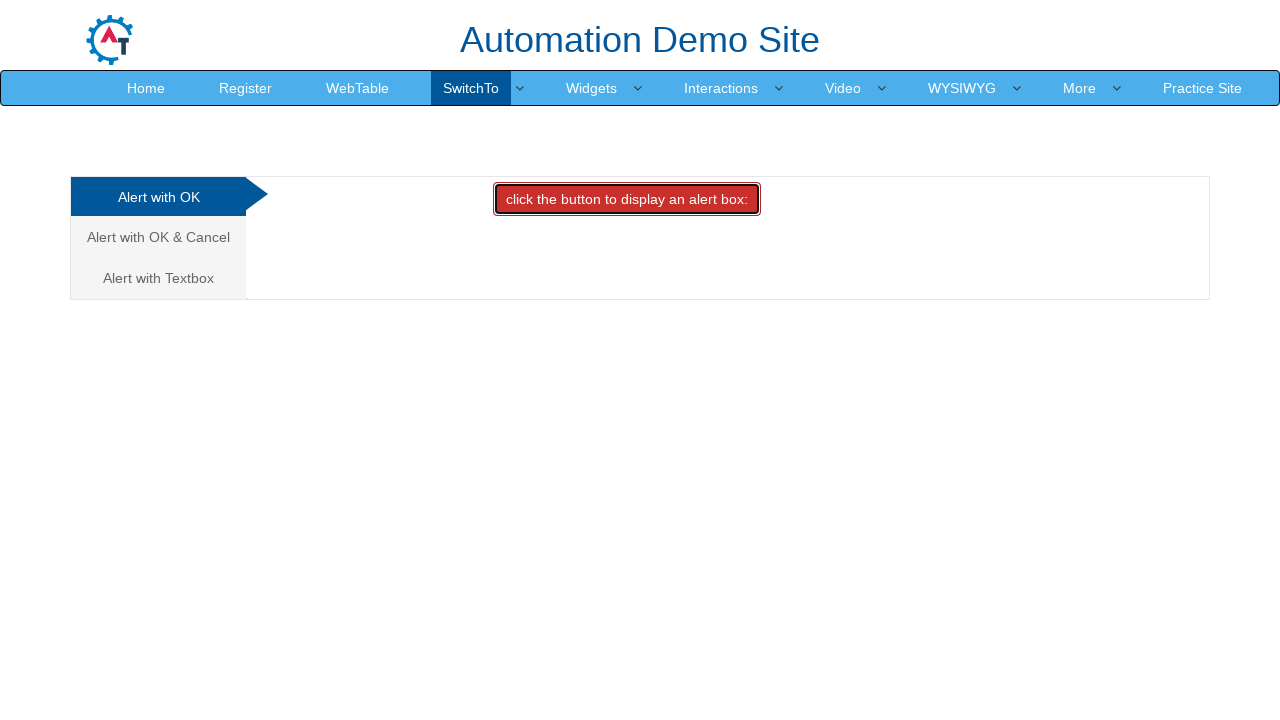

Navigated to confirm alert section at (158, 237) on (//*[@class ='analystic'])[2]
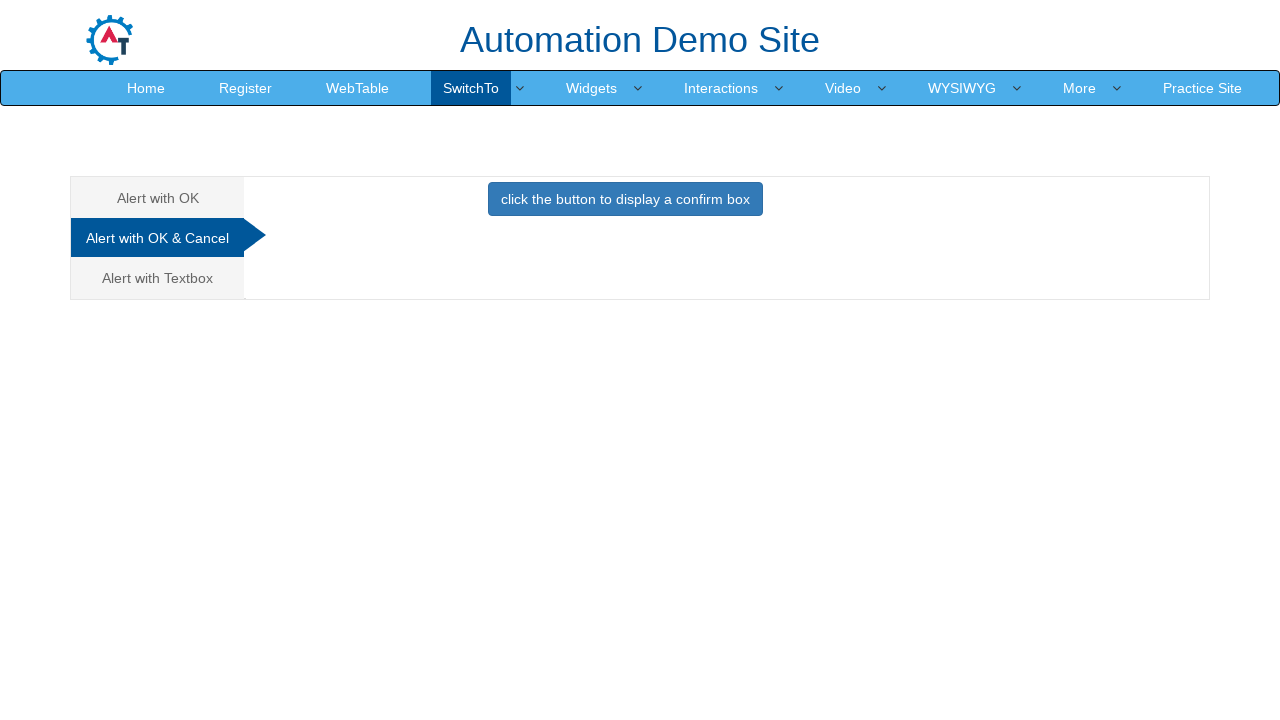

Clicked button to trigger confirm dialog at (625, 199) on xpath=//*[@onclick ='confirmbox()']
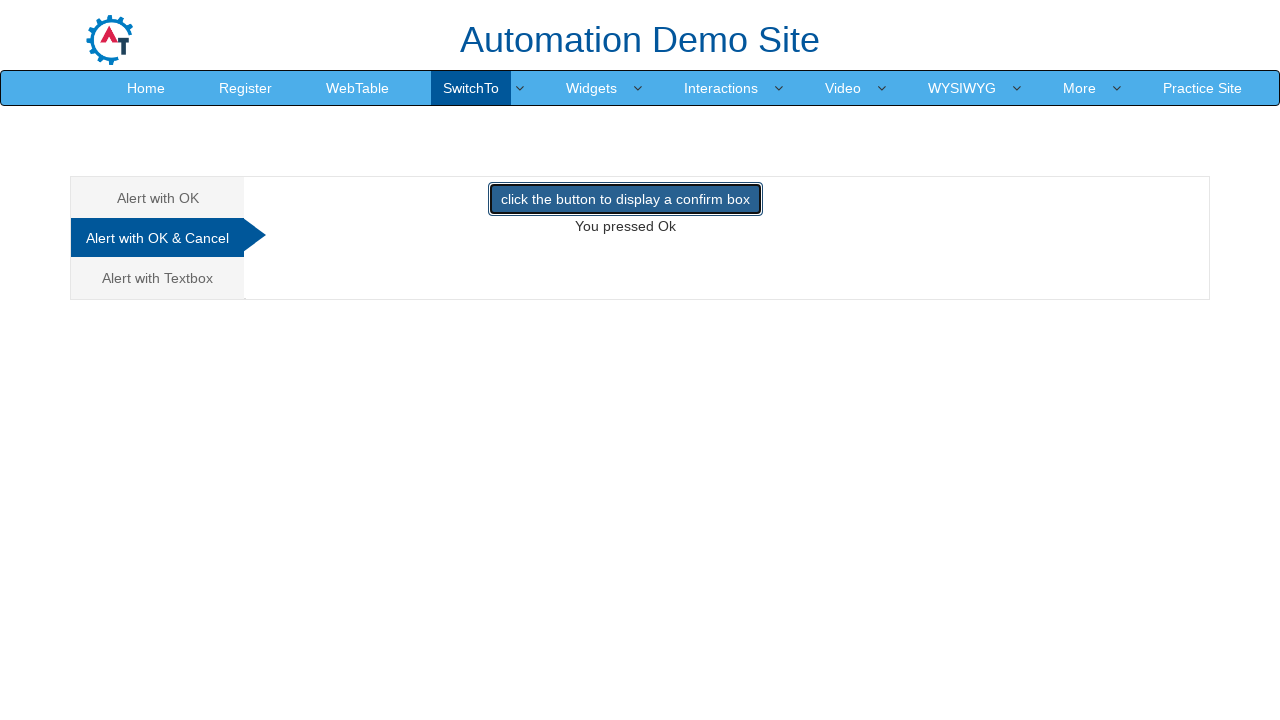

Waited for confirm dialog to be processed
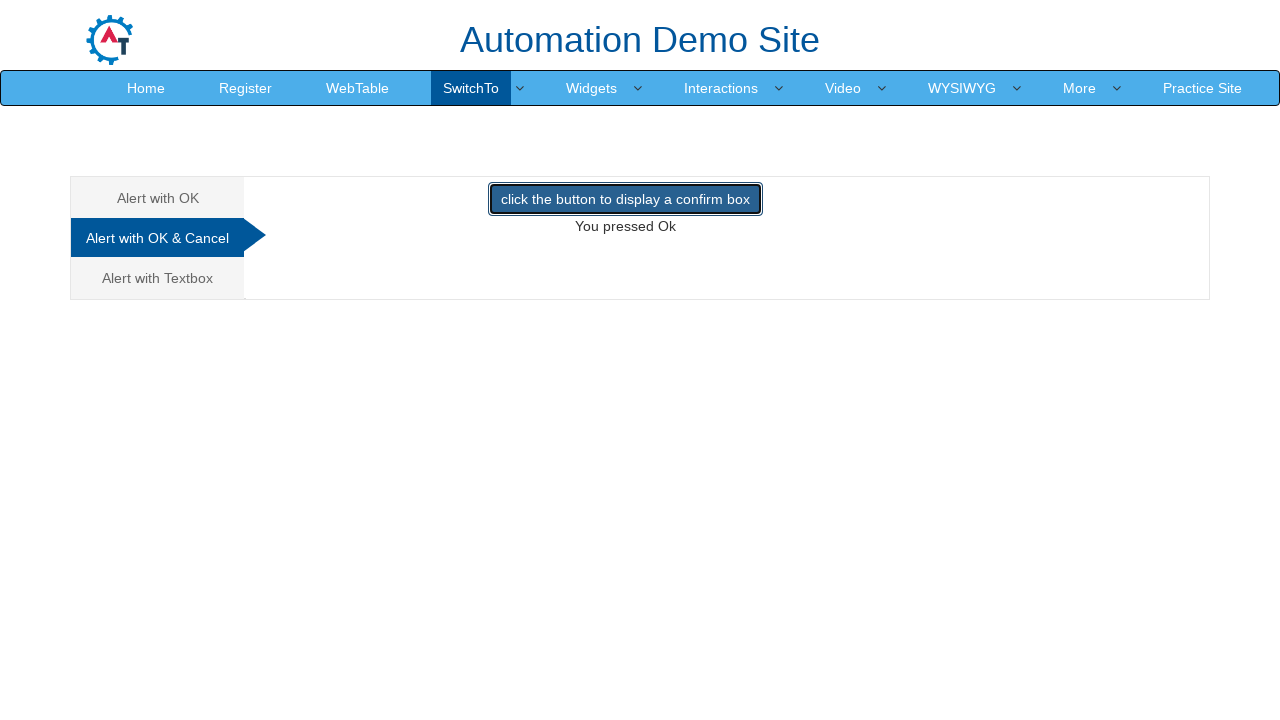

Set up dialog handler to dismiss next alert
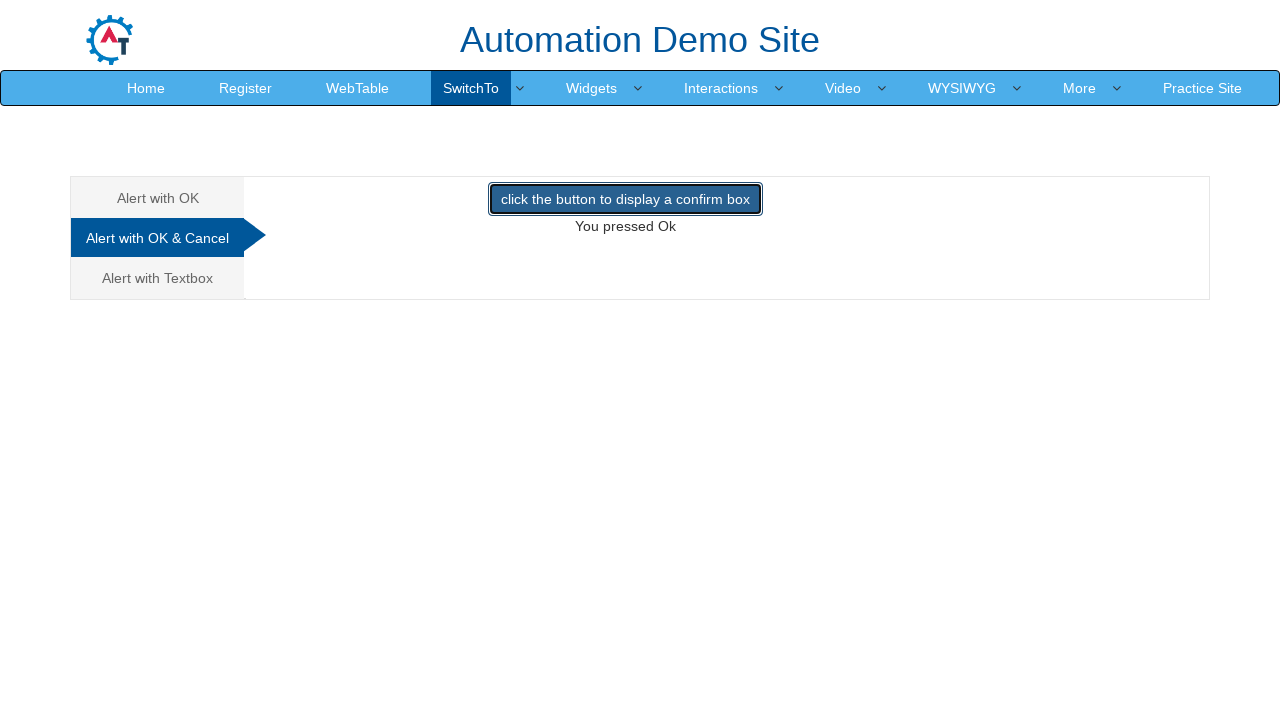

Clicked button to trigger confirm dialog for dismiss action at (625, 199) on xpath=//*[@onclick ='confirmbox()']
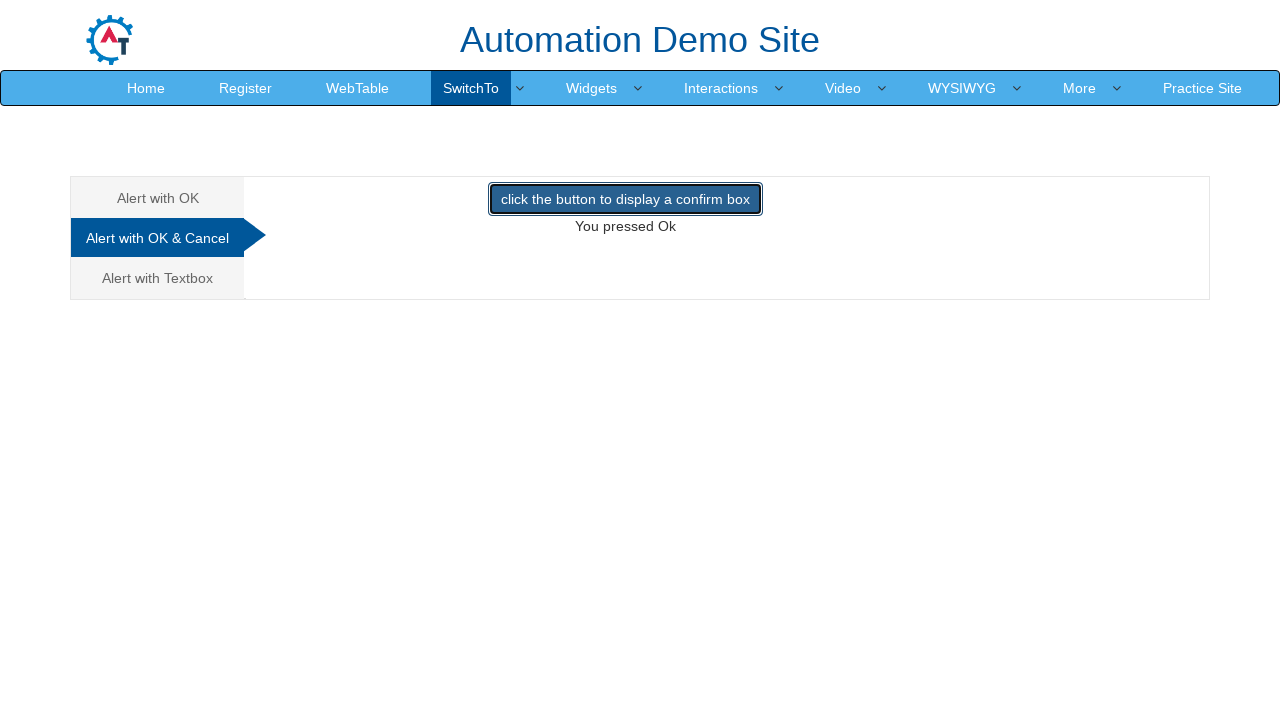

Waited for dismiss action to complete
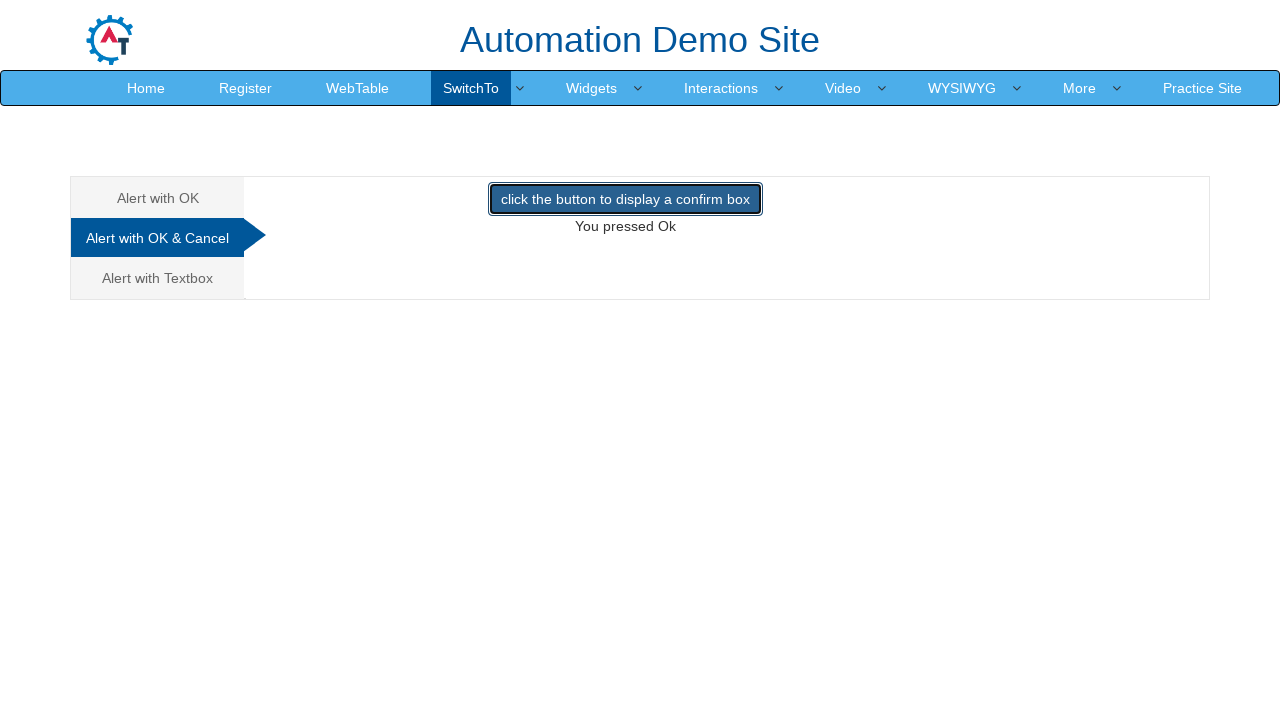

Navigated to prompt alert section at (158, 278) on (//*[@class ='analystic'])[3]
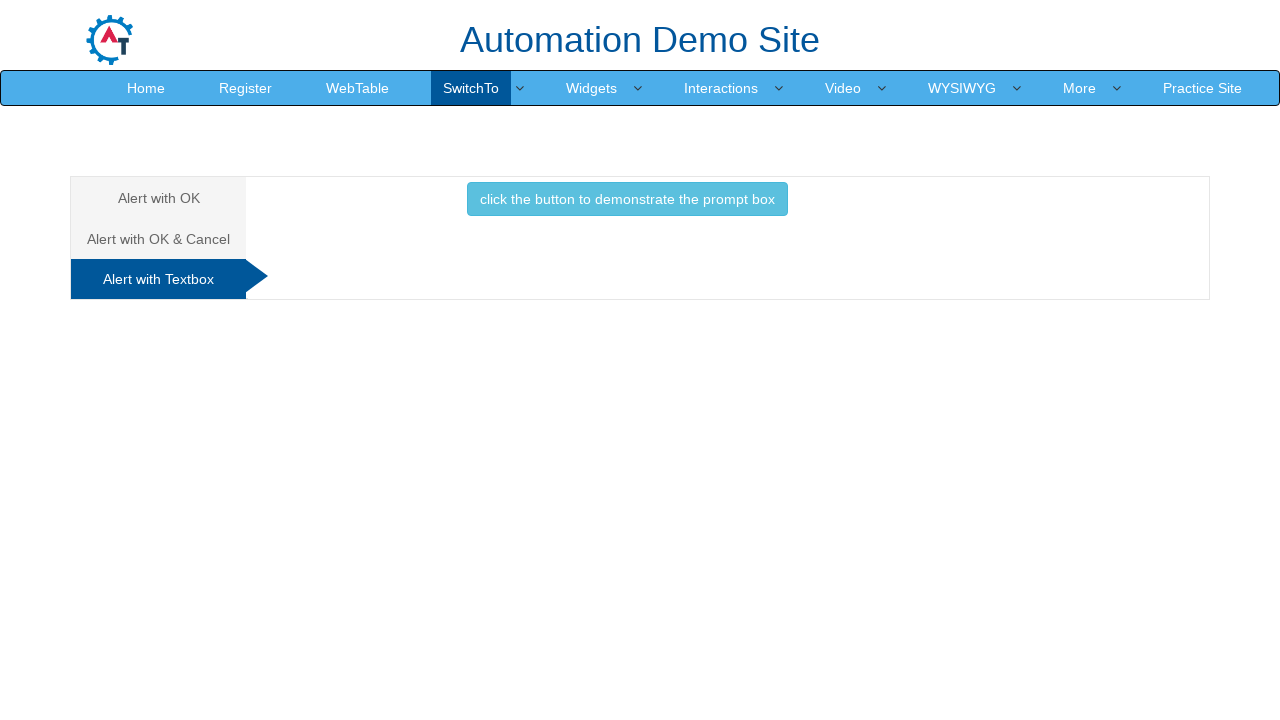

Set up dialog handler to accept prompt with text input
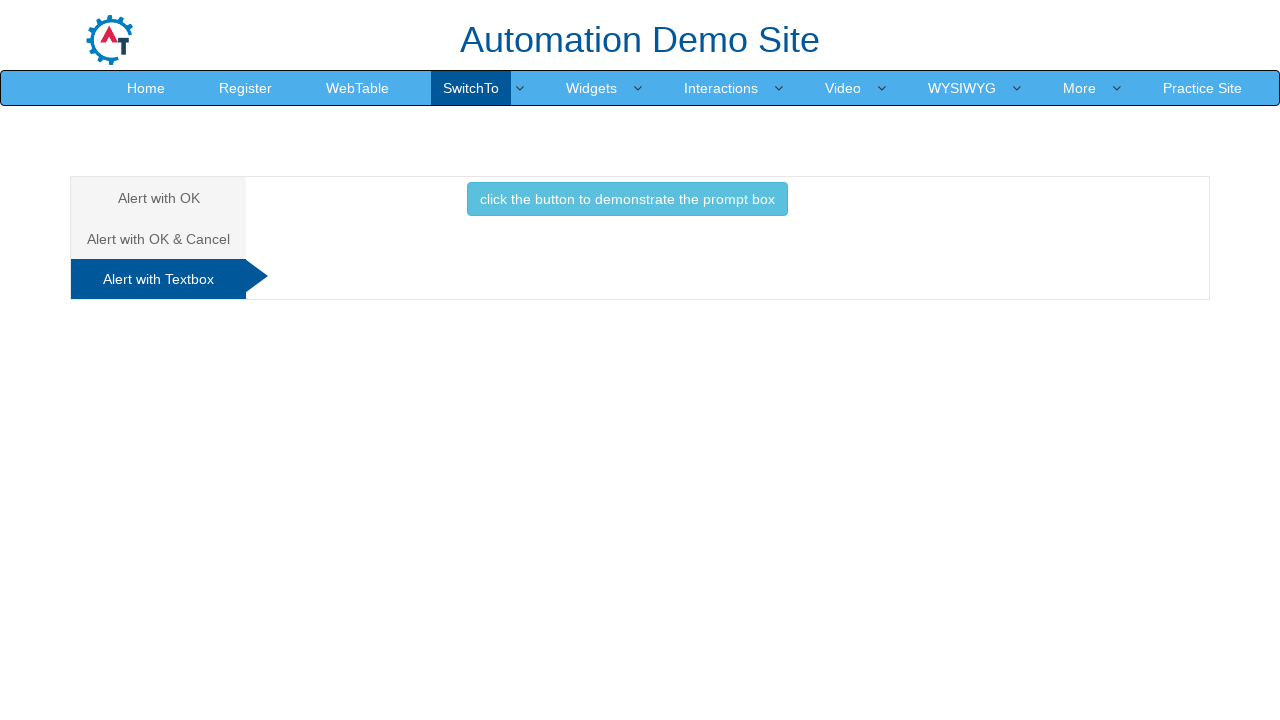

Clicked button to trigger prompt dialog at (627, 199) on xpath=//*[@onclick ='promptbox()']
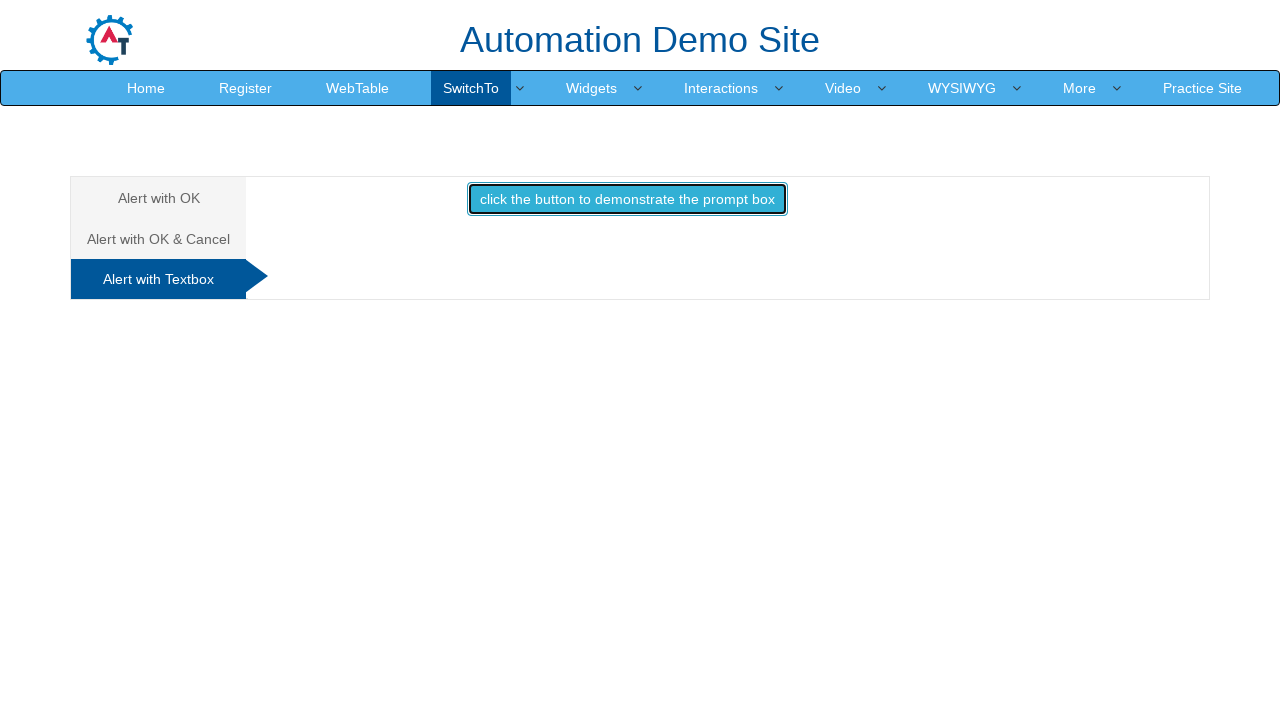

Waited for prompt dialog with text input to be processed
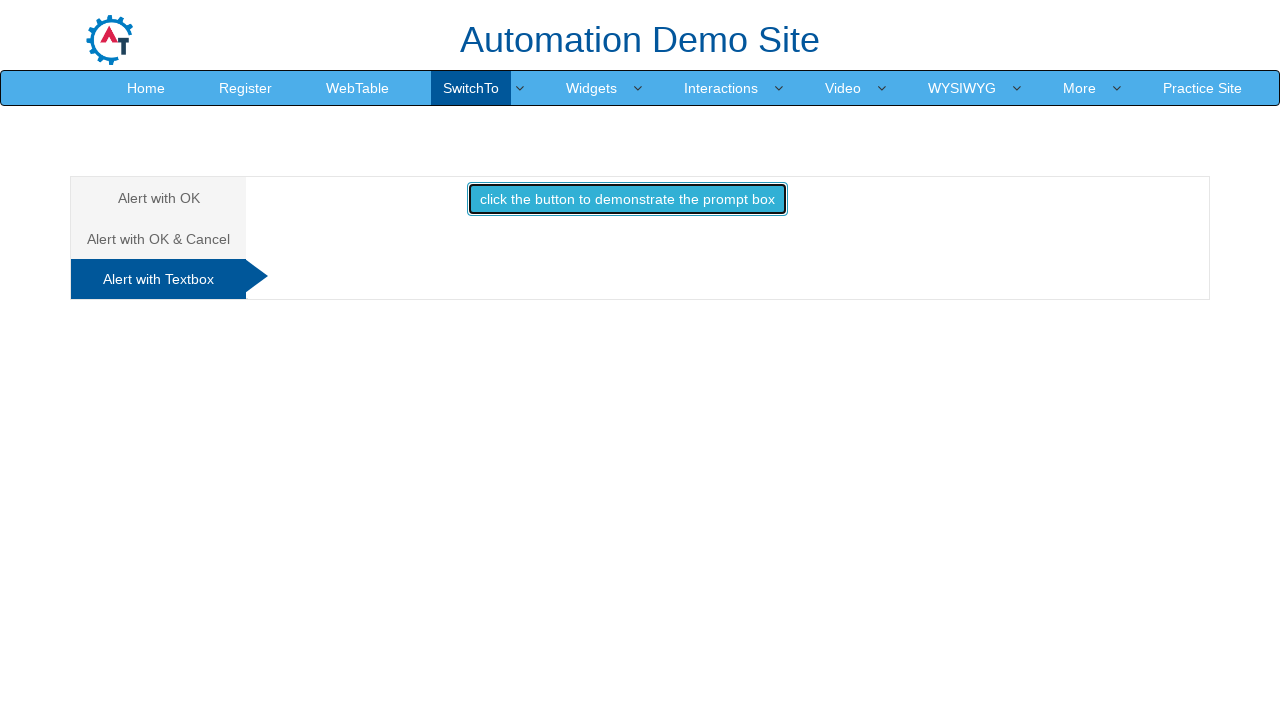

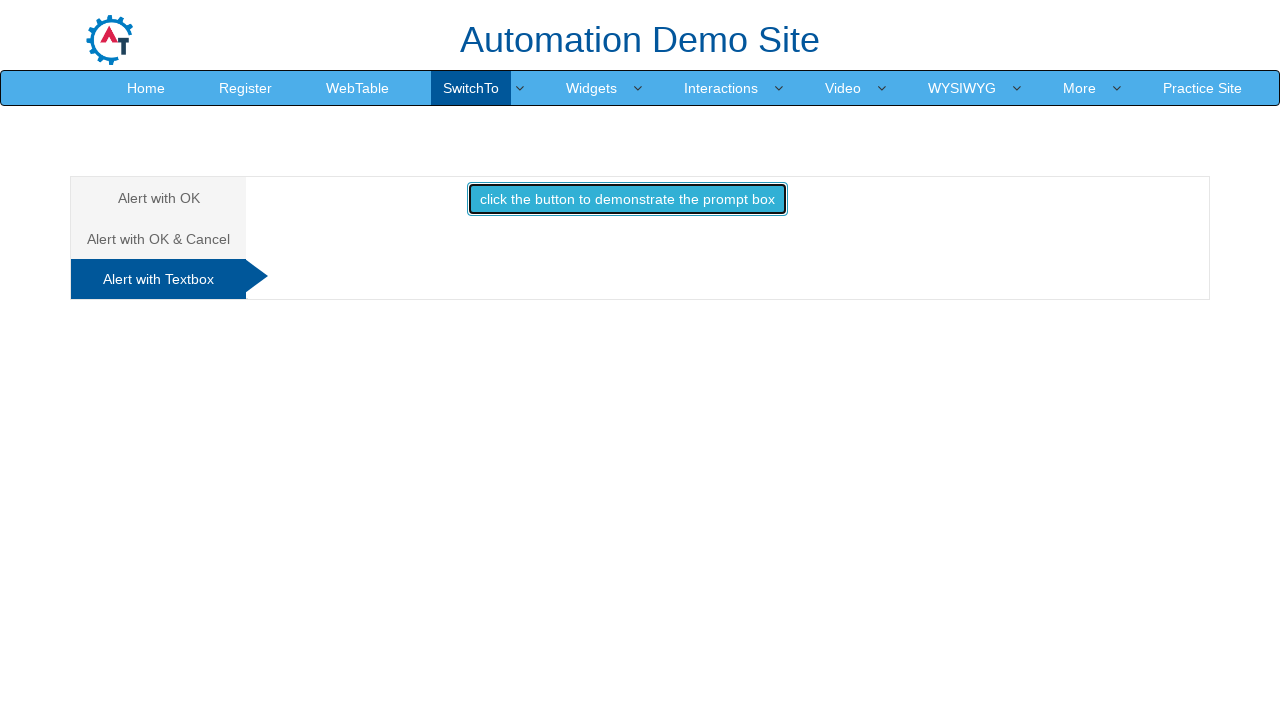